Tests window switching functionality by hovering over menu items, clicking to open a new window, and switching to the newly opened window

Starting URL: http://demo.automationtesting.in/Windows.html

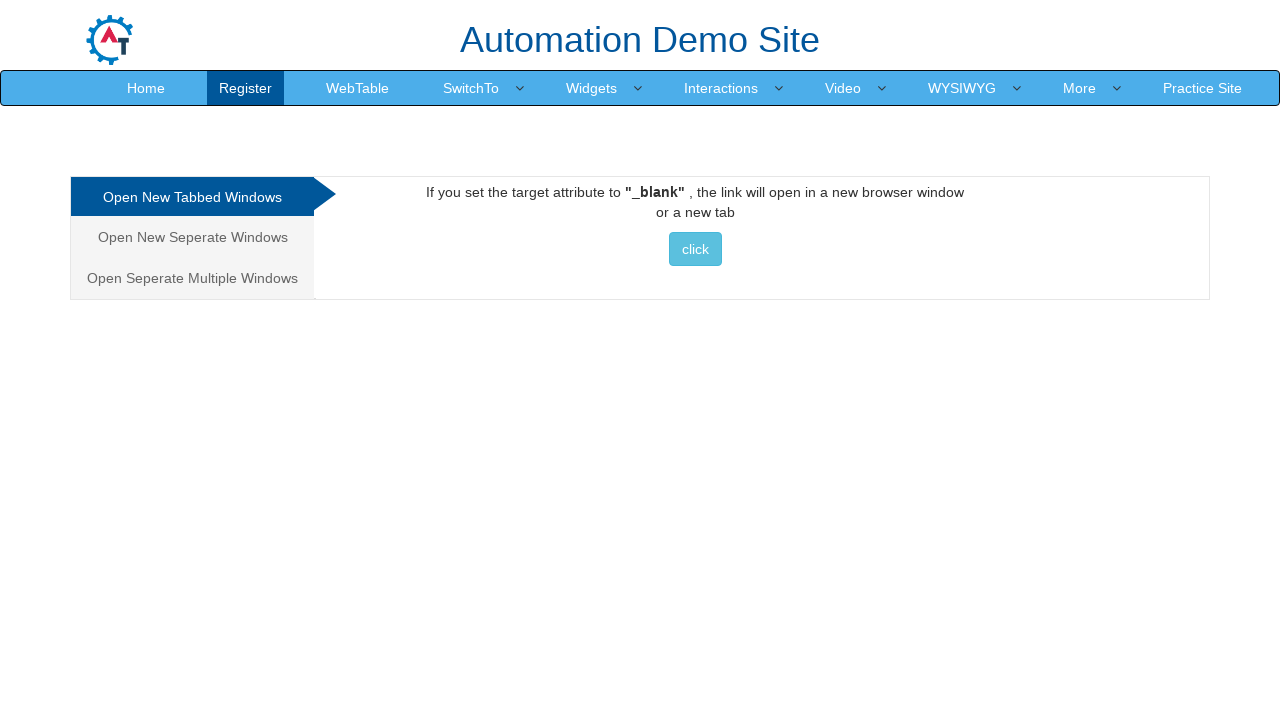

Hovered over SwitchTo dropdown menu at (471, 88) on .dropdown:nth-of-type(4) .dropdown-toggle
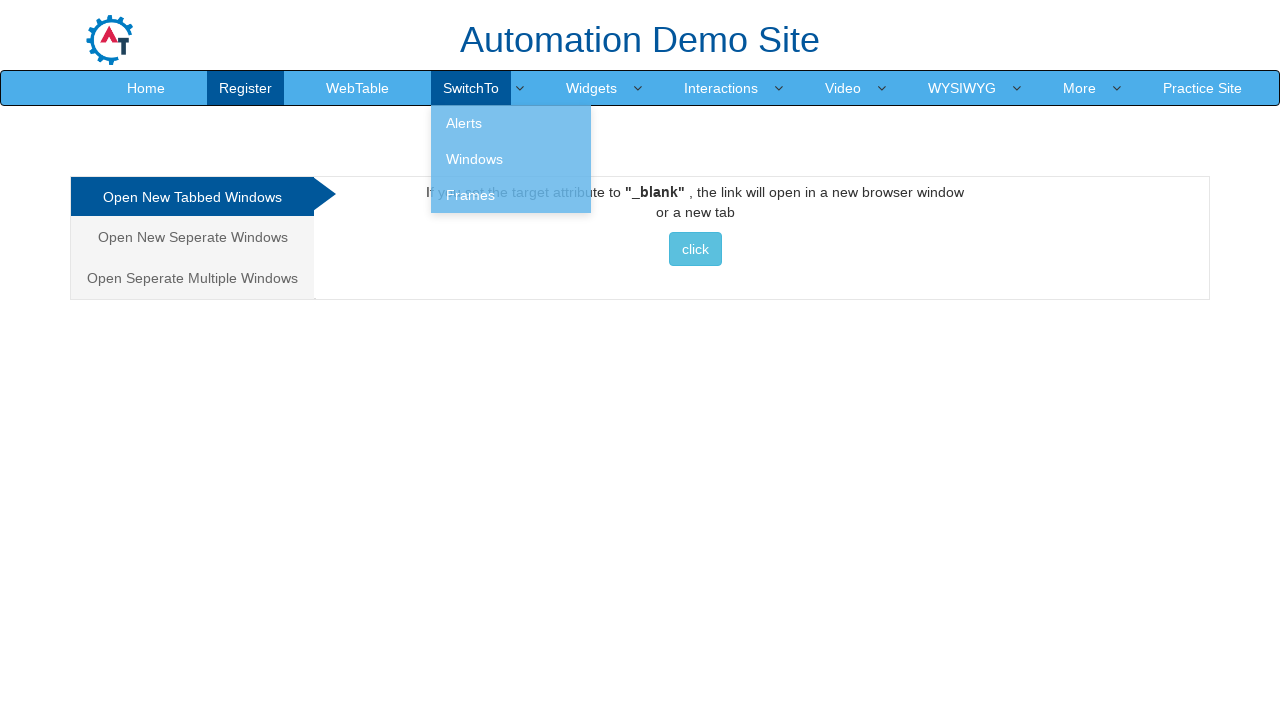

Clicked on Windows option in dropdown at (511, 159) on xpath=//a[text()='Windows']
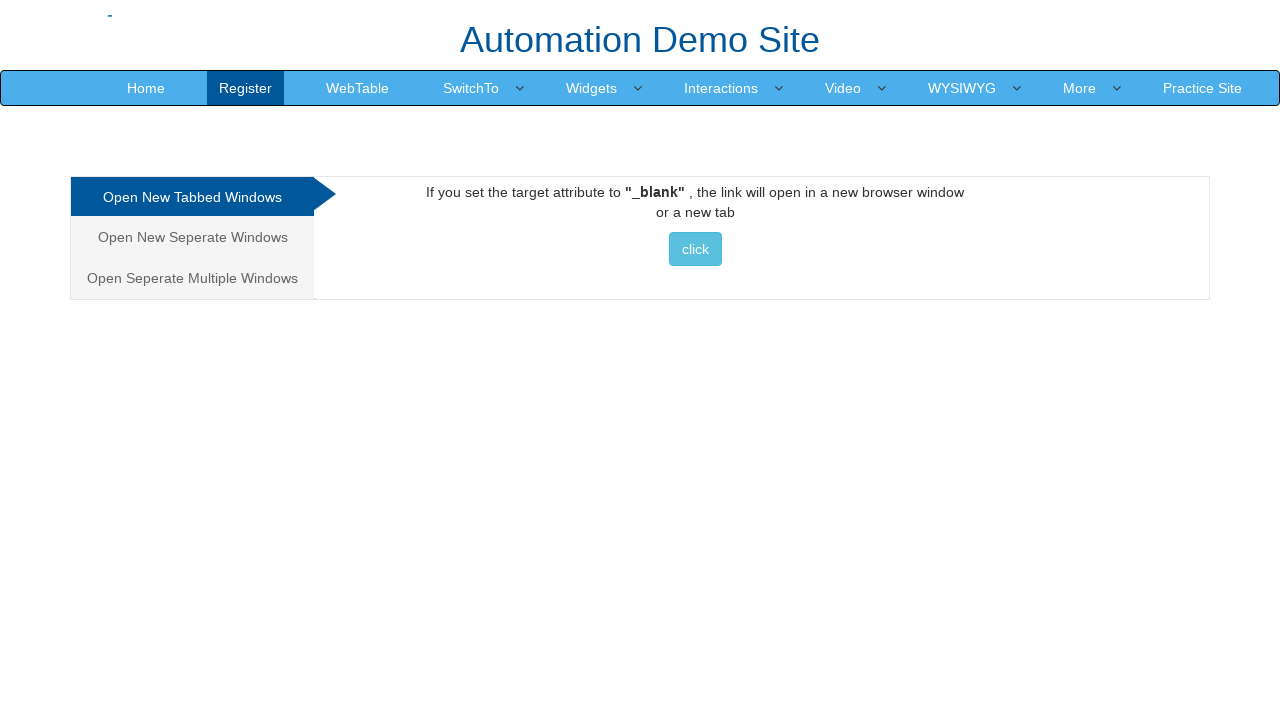

Clicked button to open new window and switched to newly opened window at (695, 249) on #Tabbed .btn-info
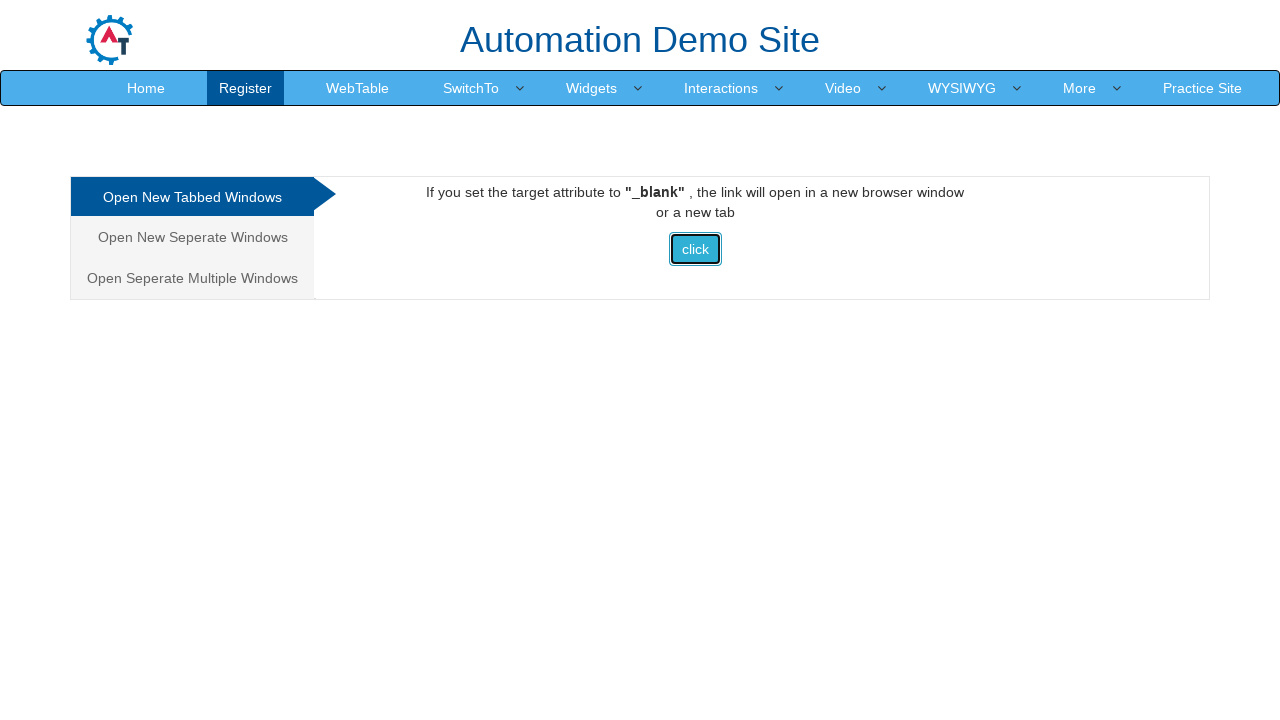

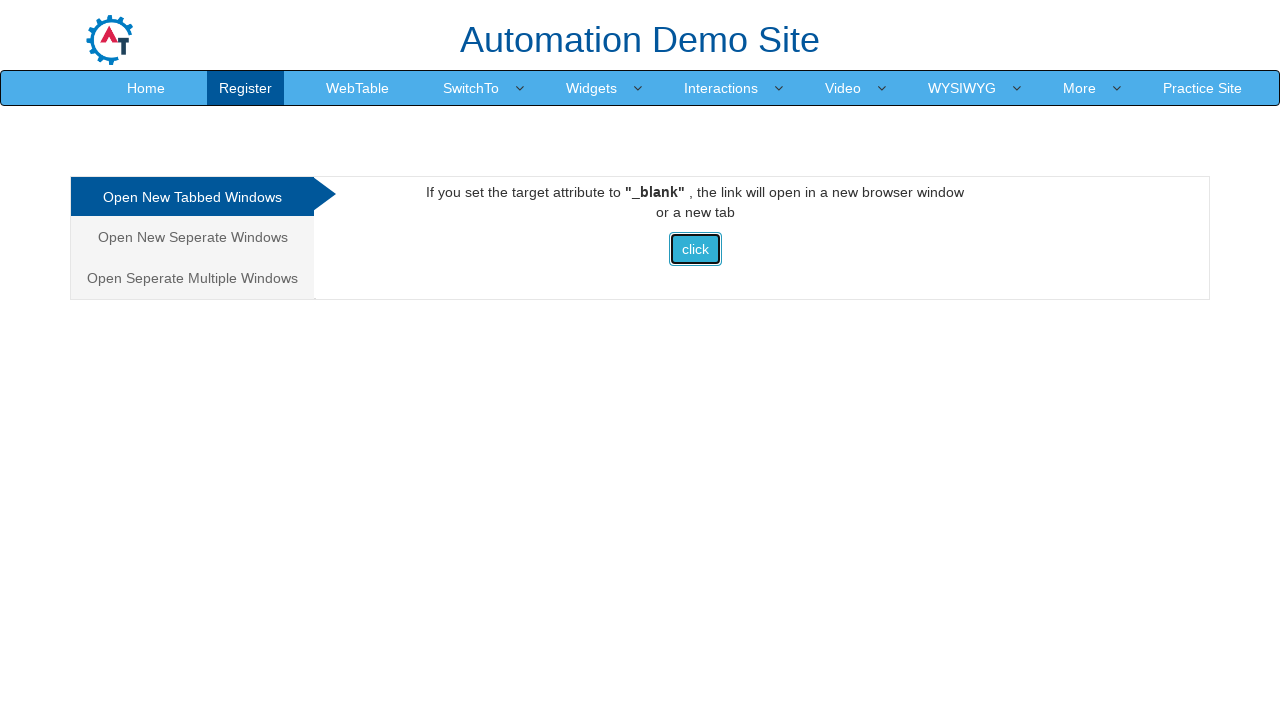